Tests file upload functionality by uploading a file to a form and verifying the filename is displayed after submission.

Starting URL: http://the-internet.herokuapp.com/upload

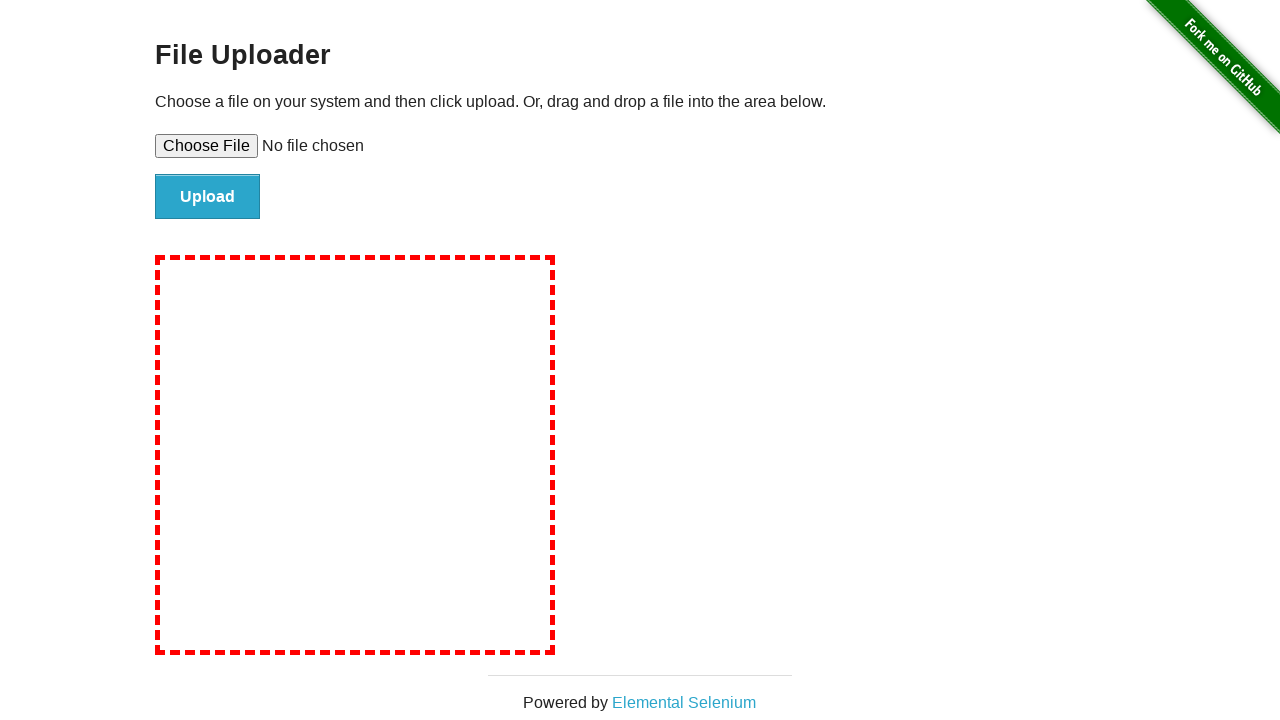

Created temporary test file TestUploadFile.txt
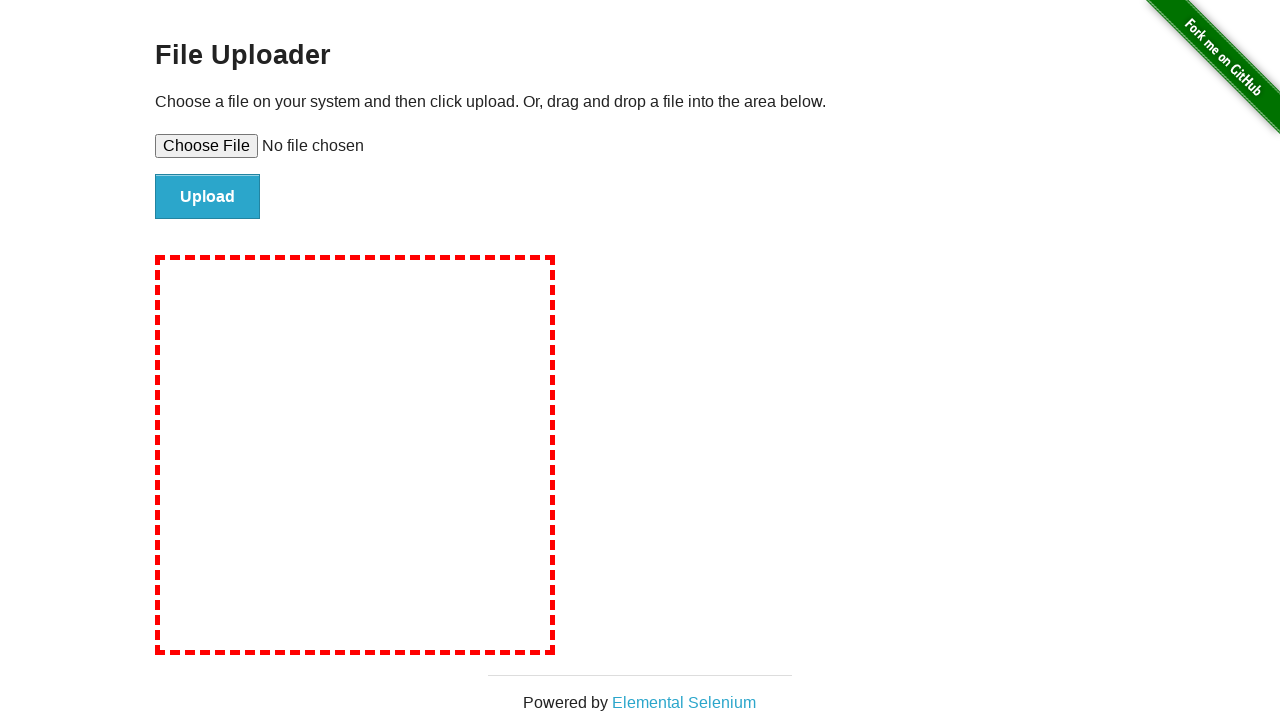

Selected TestUploadFile.txt for upload
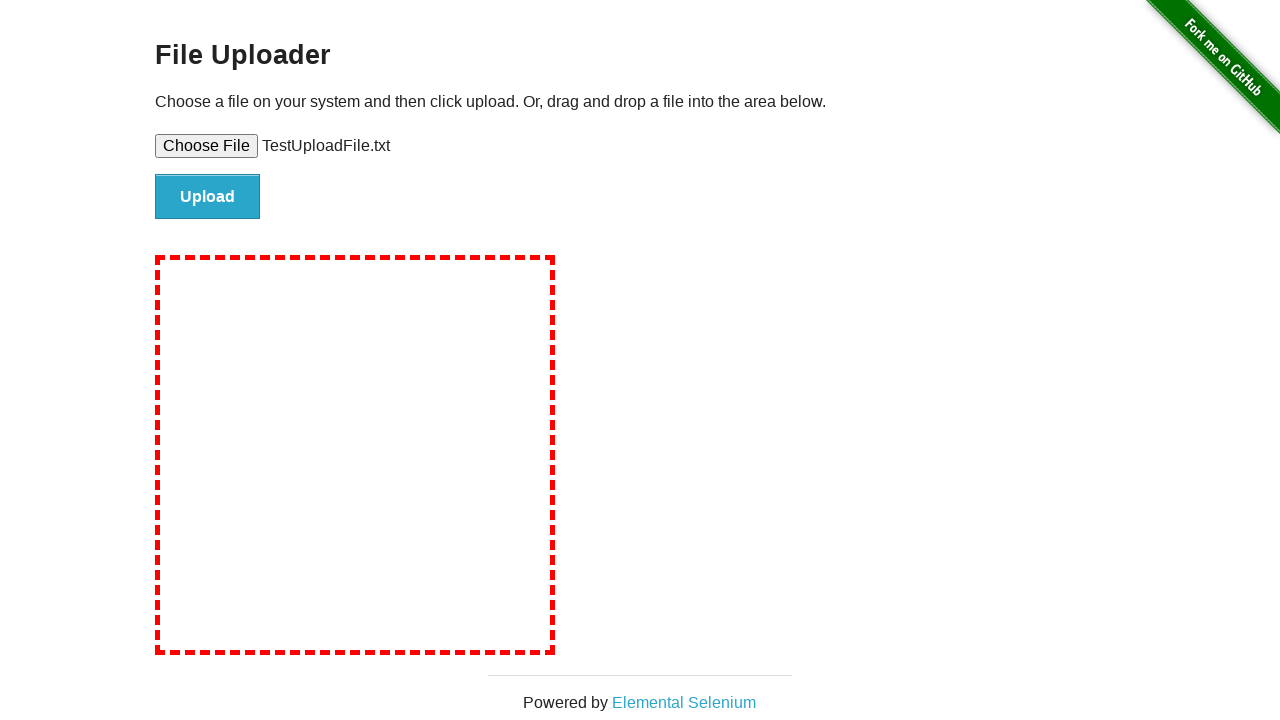

Clicked the upload submit button at (208, 197) on #file-submit
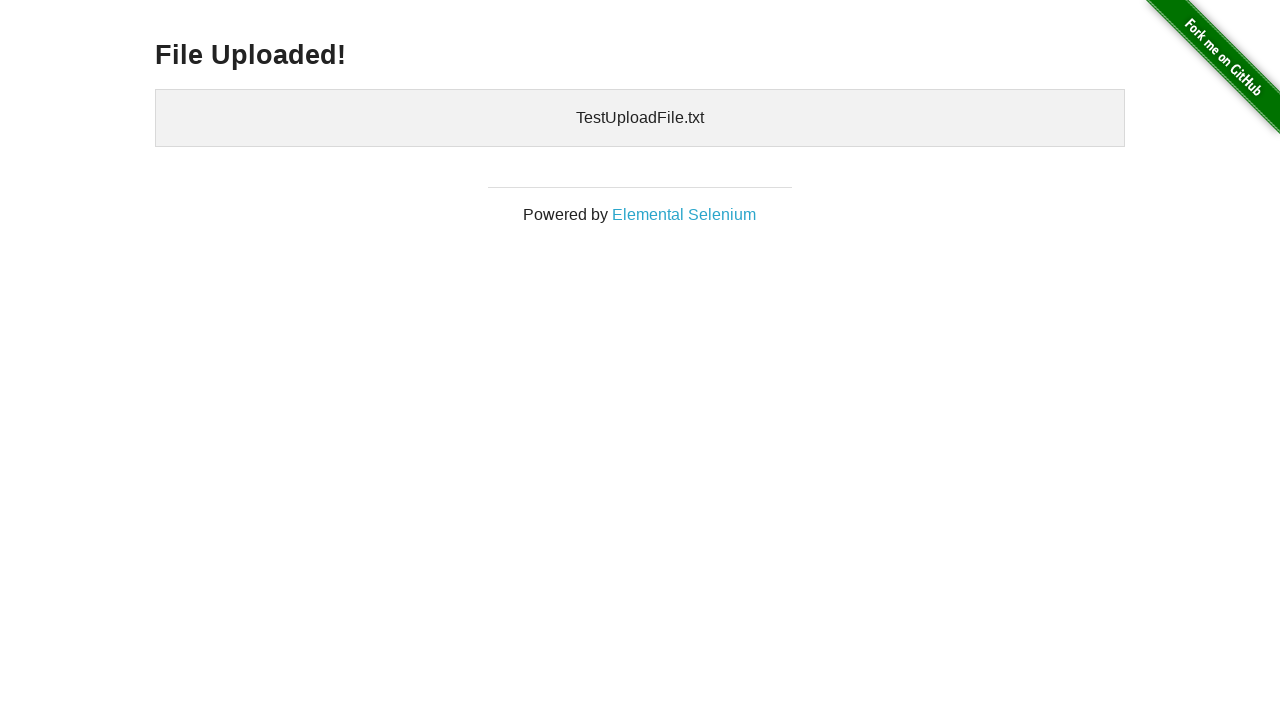

Verified that uploaded files section appeared and filename is displayed
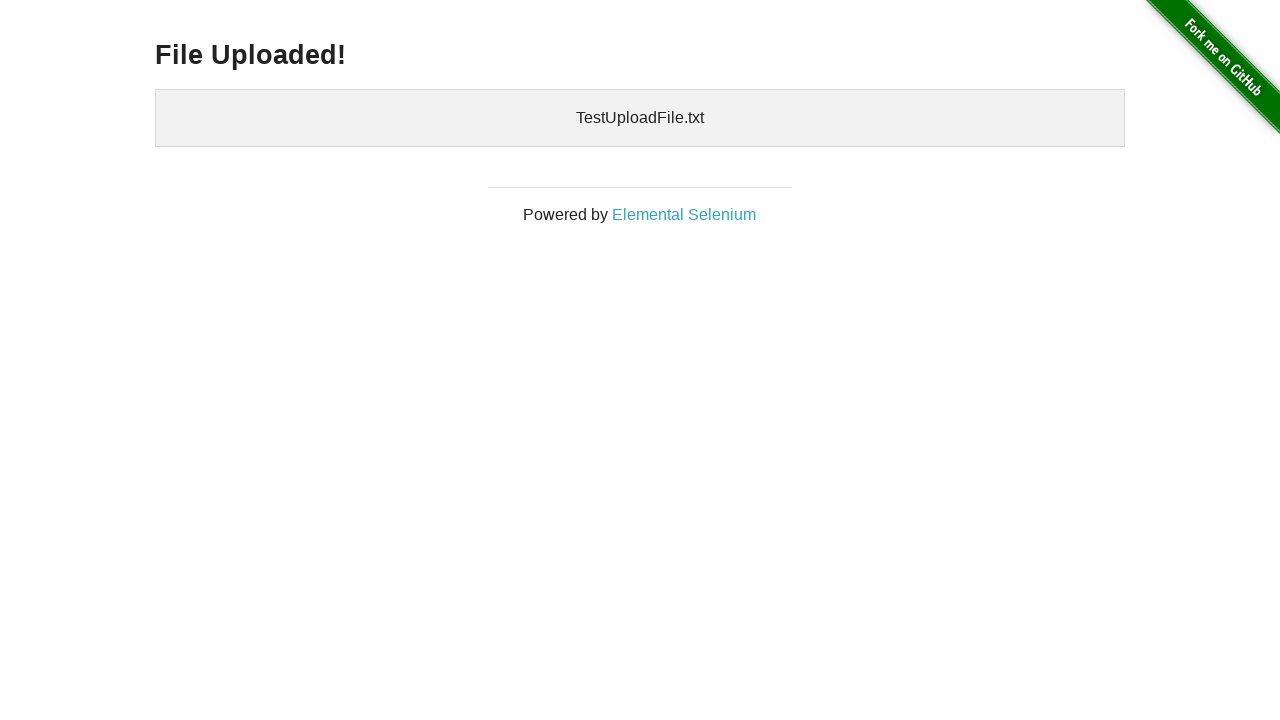

Cleaned up temporary test file
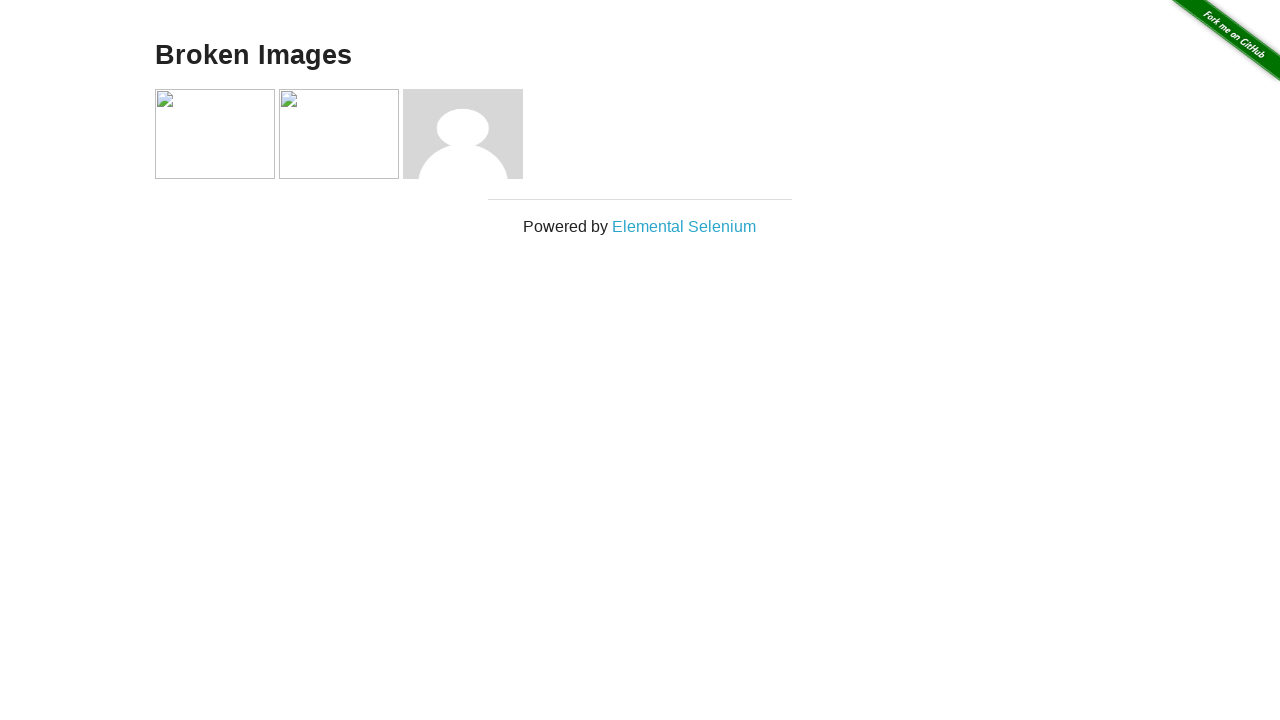

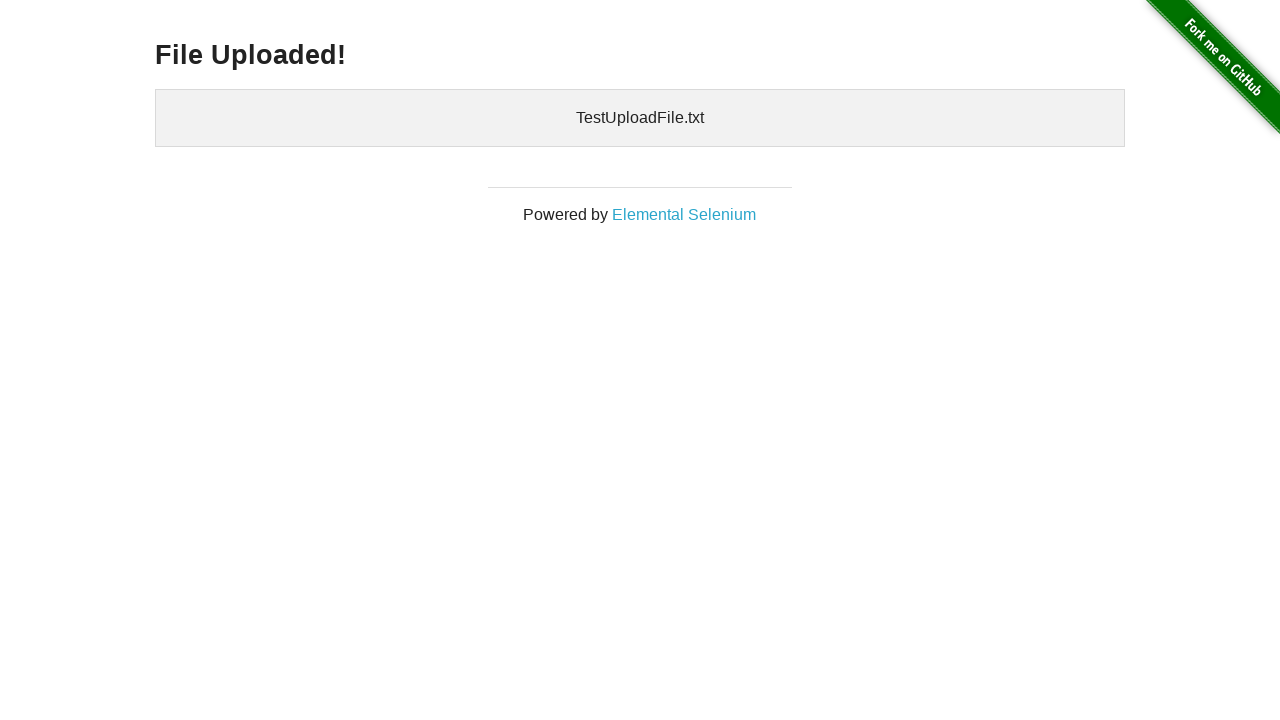